Tests JavaScript alert dismissal by clicking the second button, dismissing the alert, and verifying the result message does not contain "successfuly"

Starting URL: https://testcenter.techproeducation.com/index.php?page=javascript-alerts

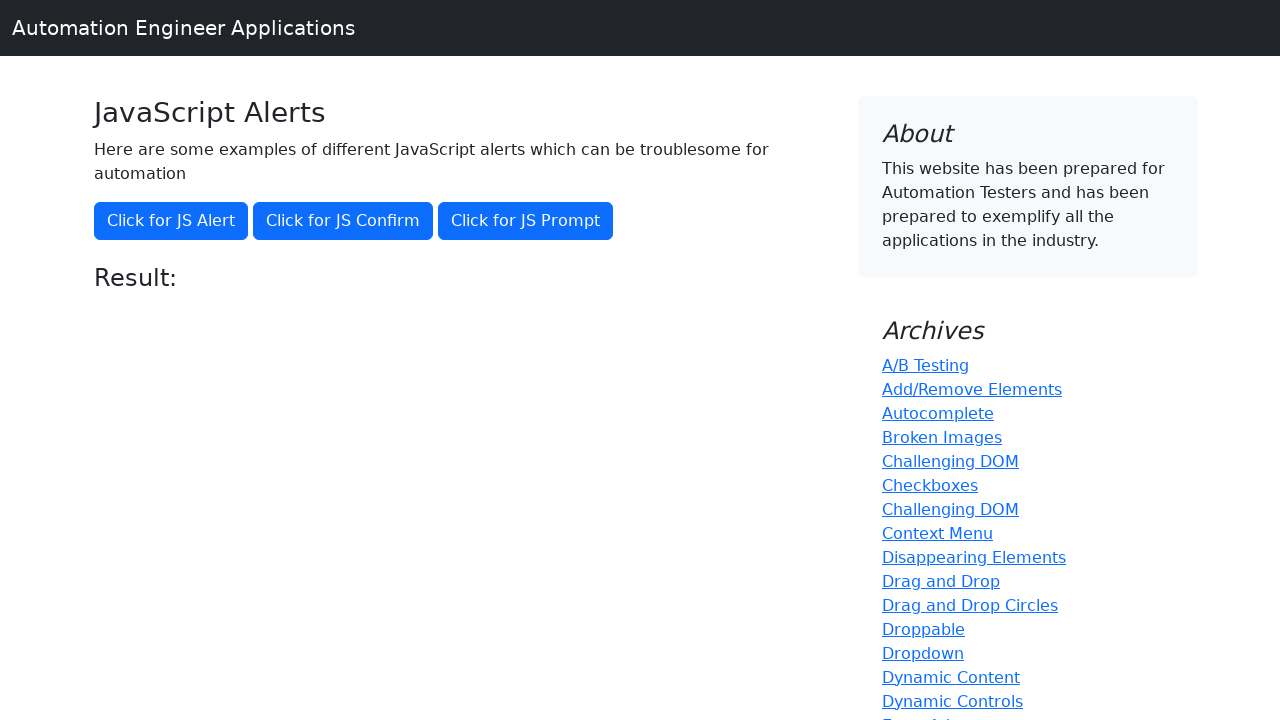

Set up dialog handler to dismiss alerts
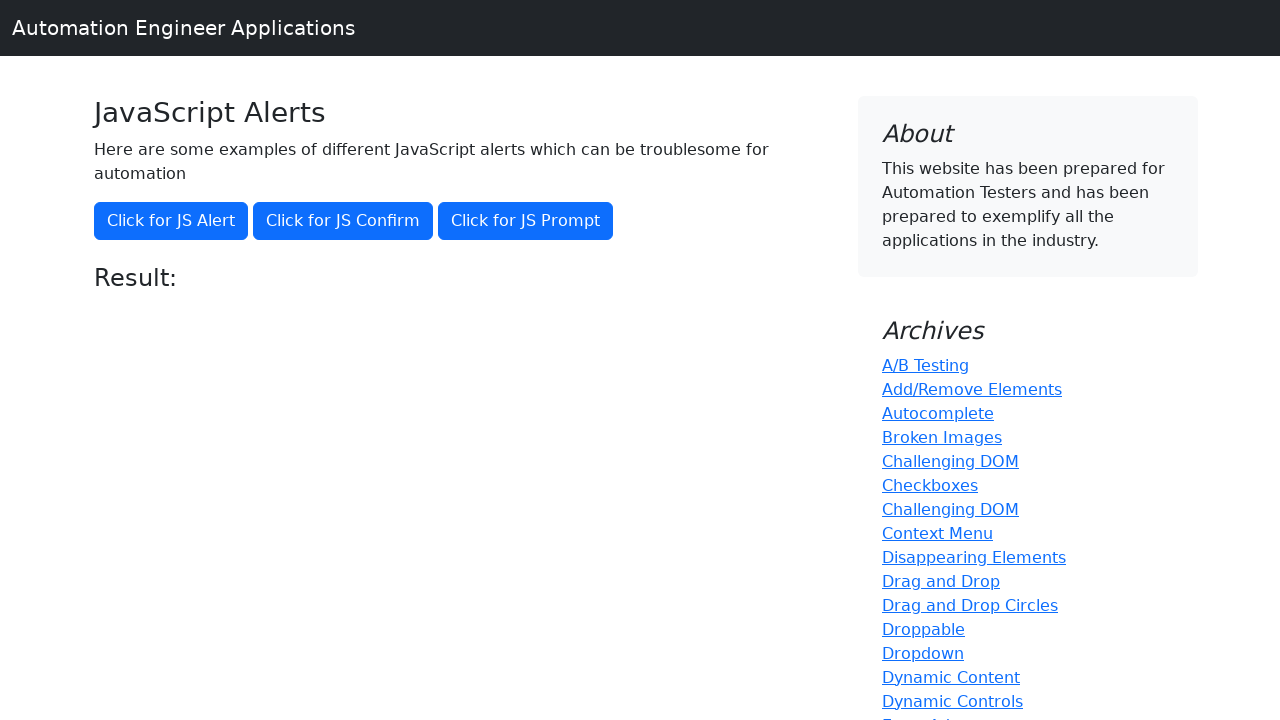

Clicked the second button to trigger the confirm alert at (343, 221) on xpath=//button[2]
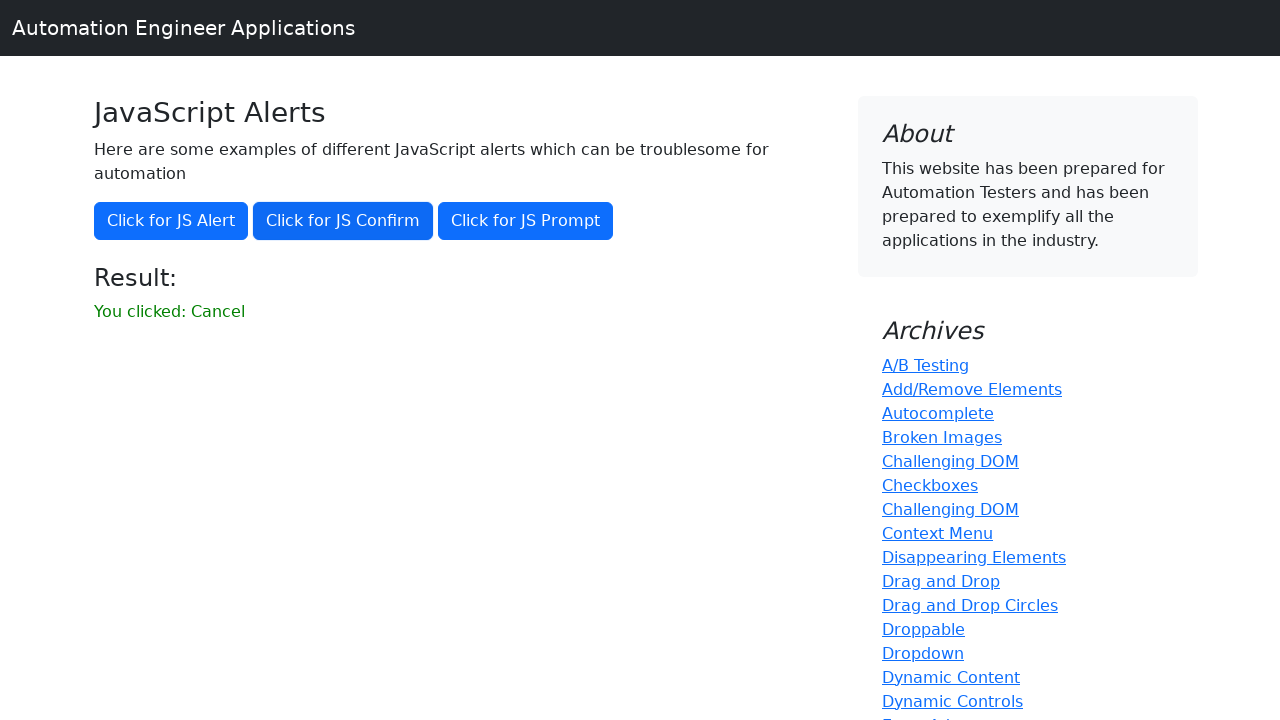

Result message element loaded
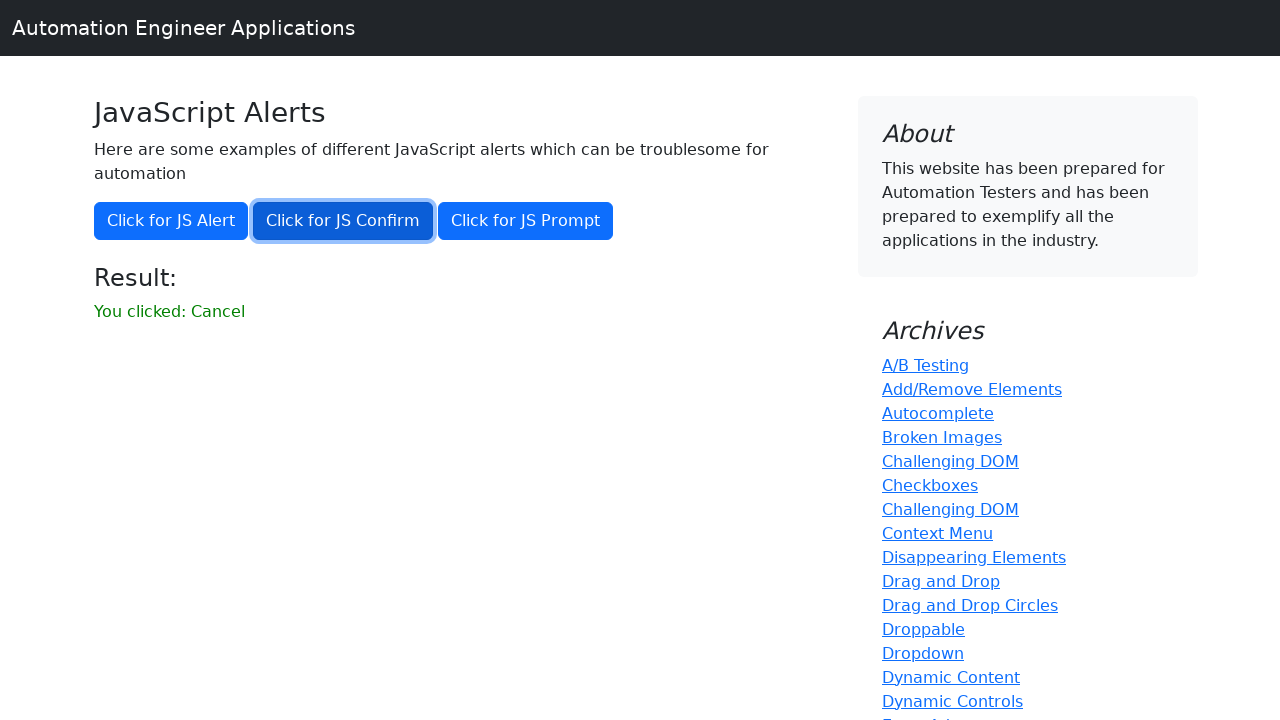

Retrieved result message text: 'You clicked: Cancel'
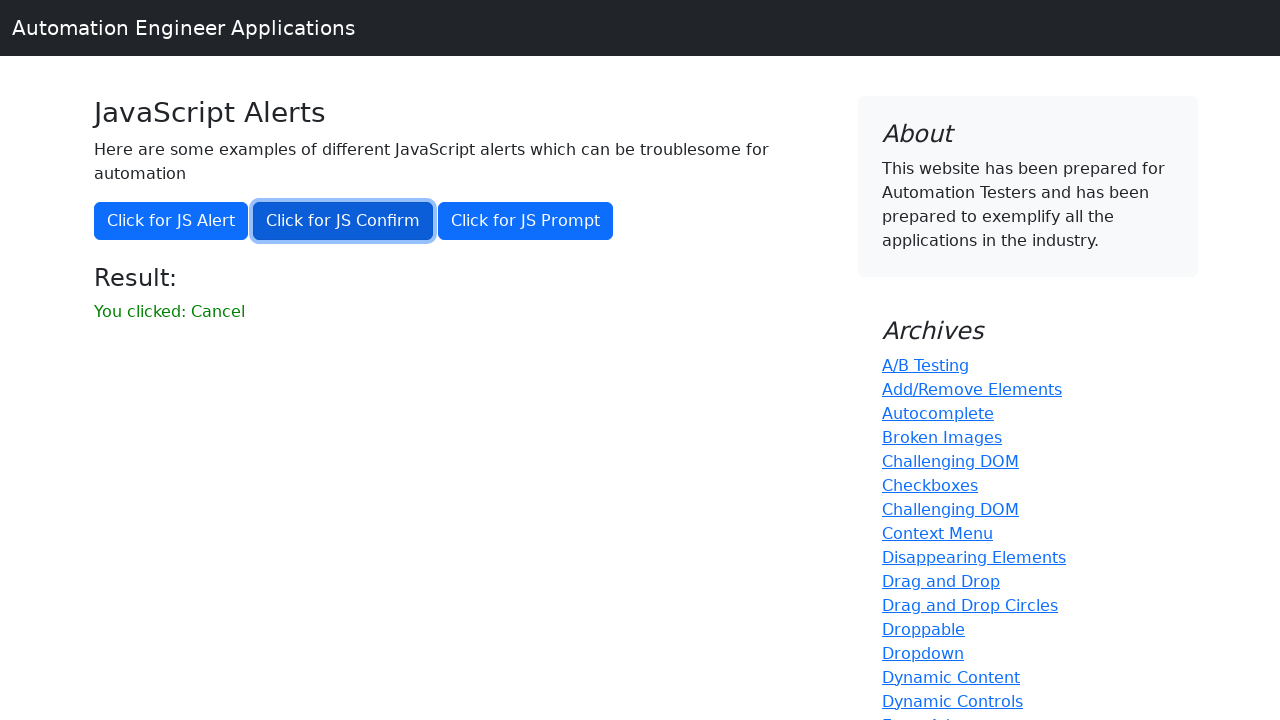

Verified that result message does not contain 'successfuly'
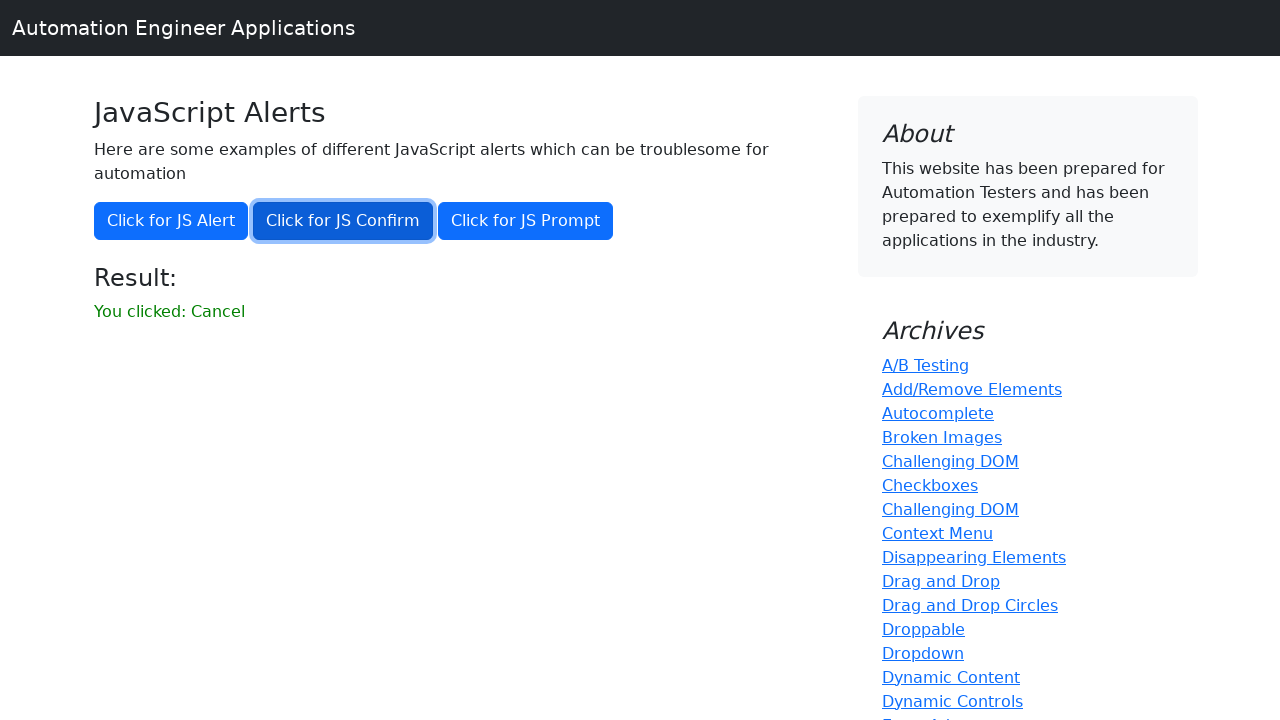

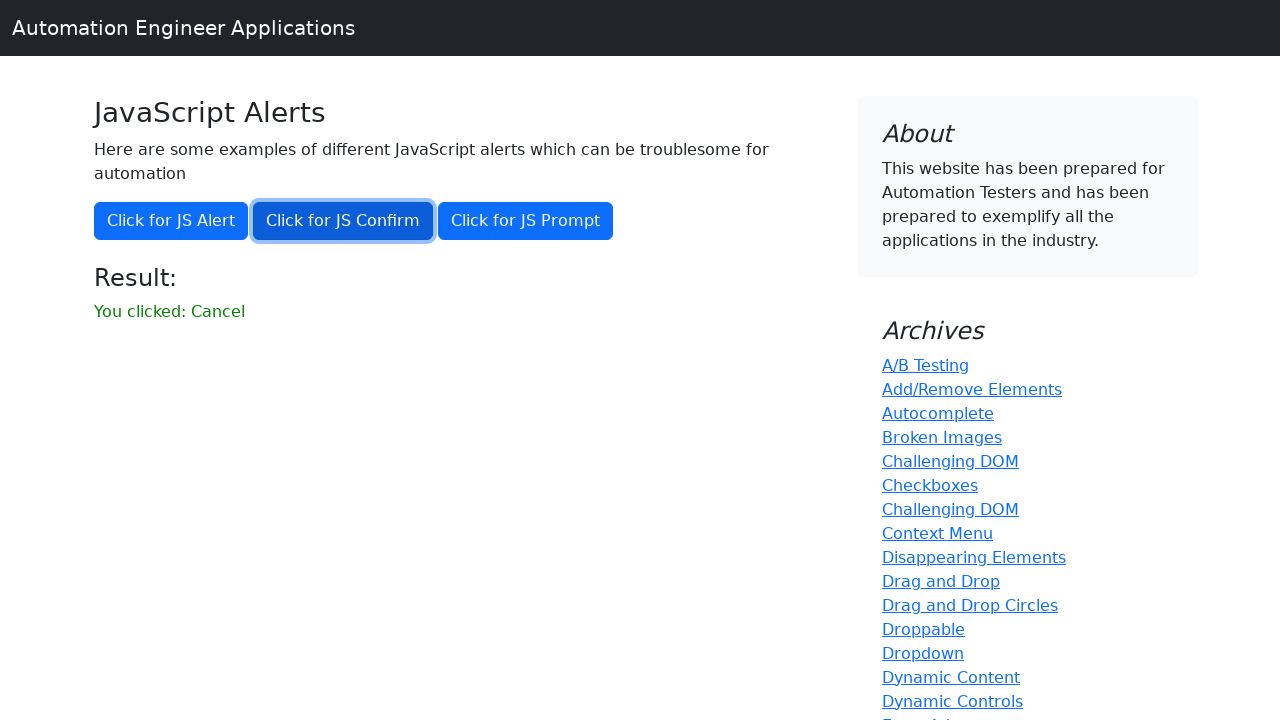